Tests clicking a link with partial text "Forgot your" on the OrangeHRM demo login page.

Starting URL: https://opensource-demo.orangehrmlive.com/

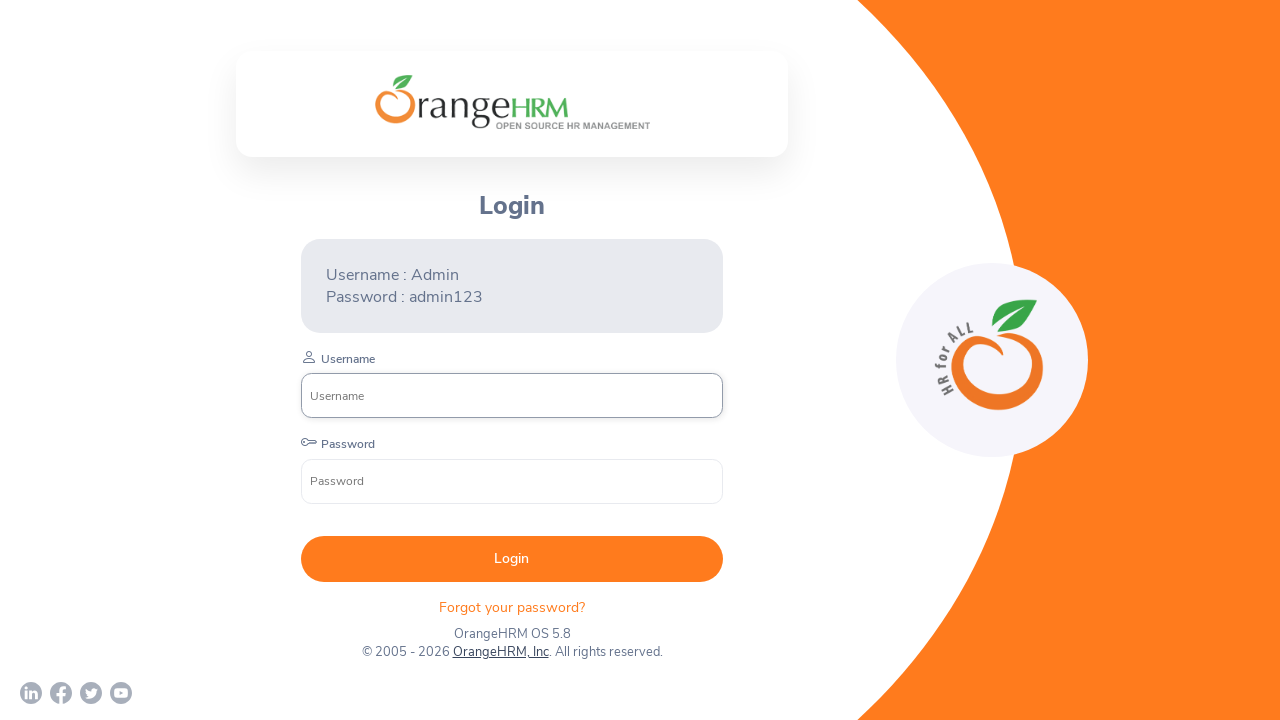

Navigated to OrangeHRM demo login page
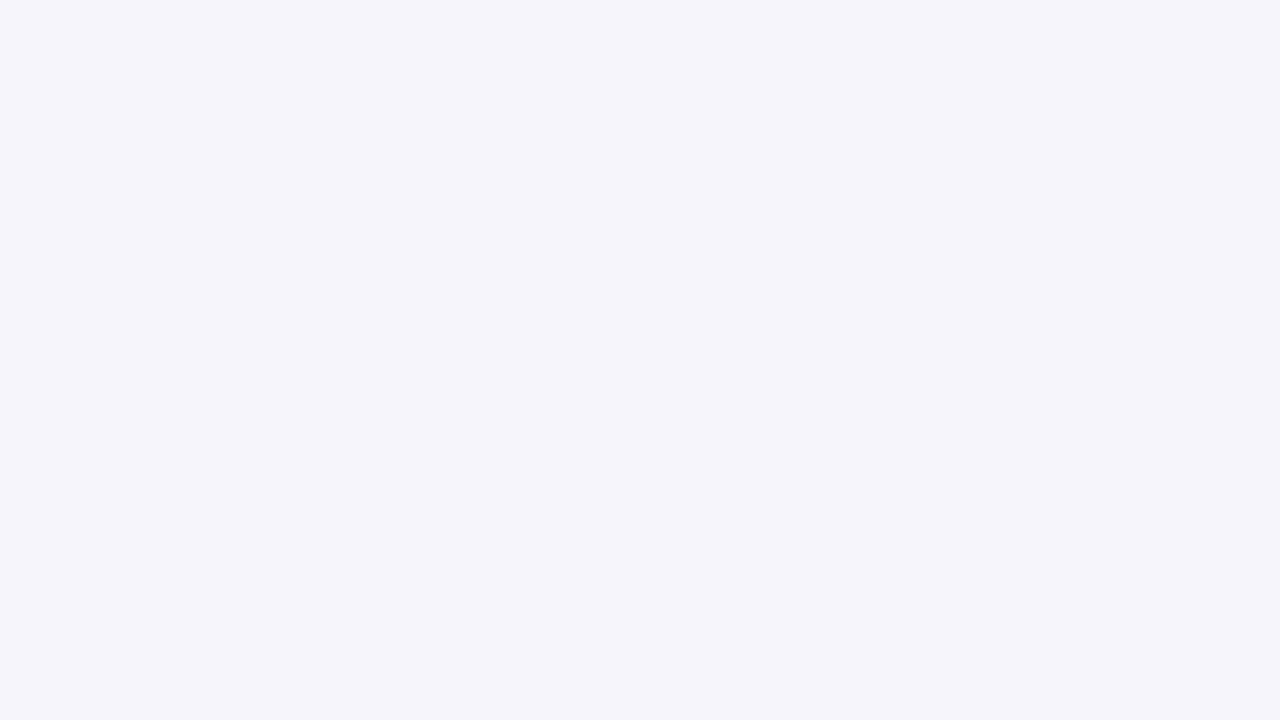

Clicked on 'Forgot your' link at (512, 609) on text=Forgot your
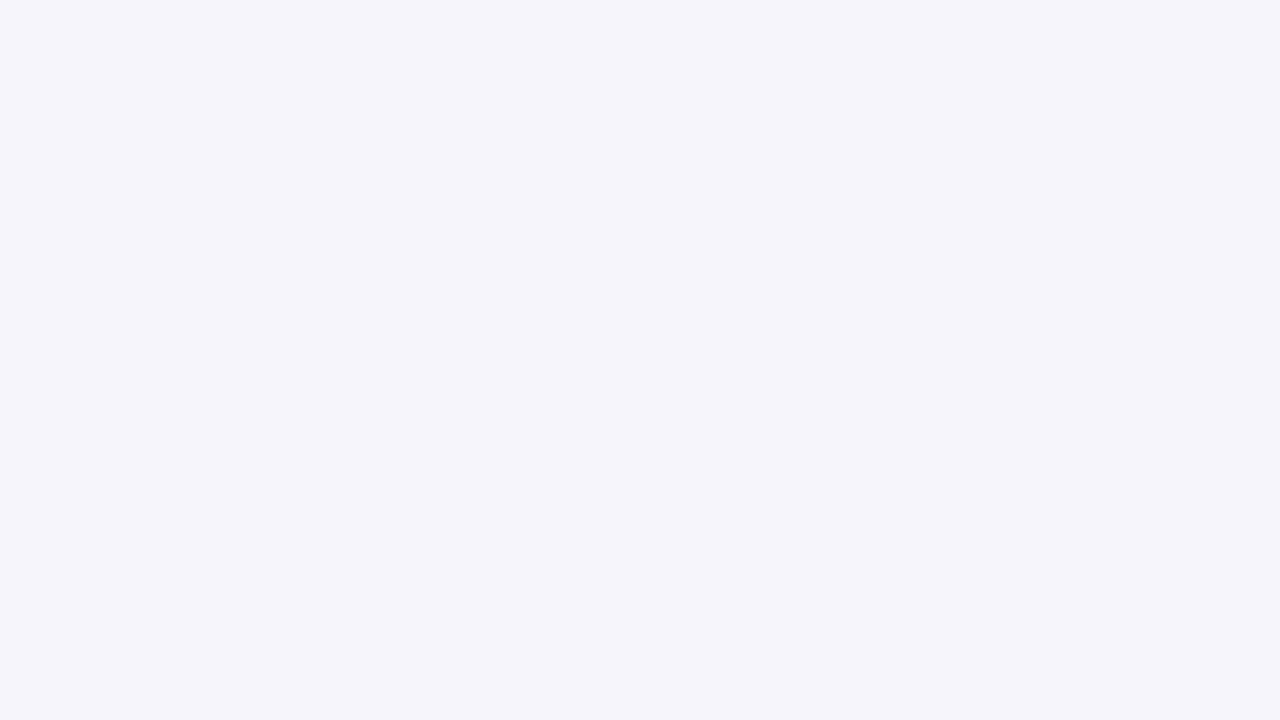

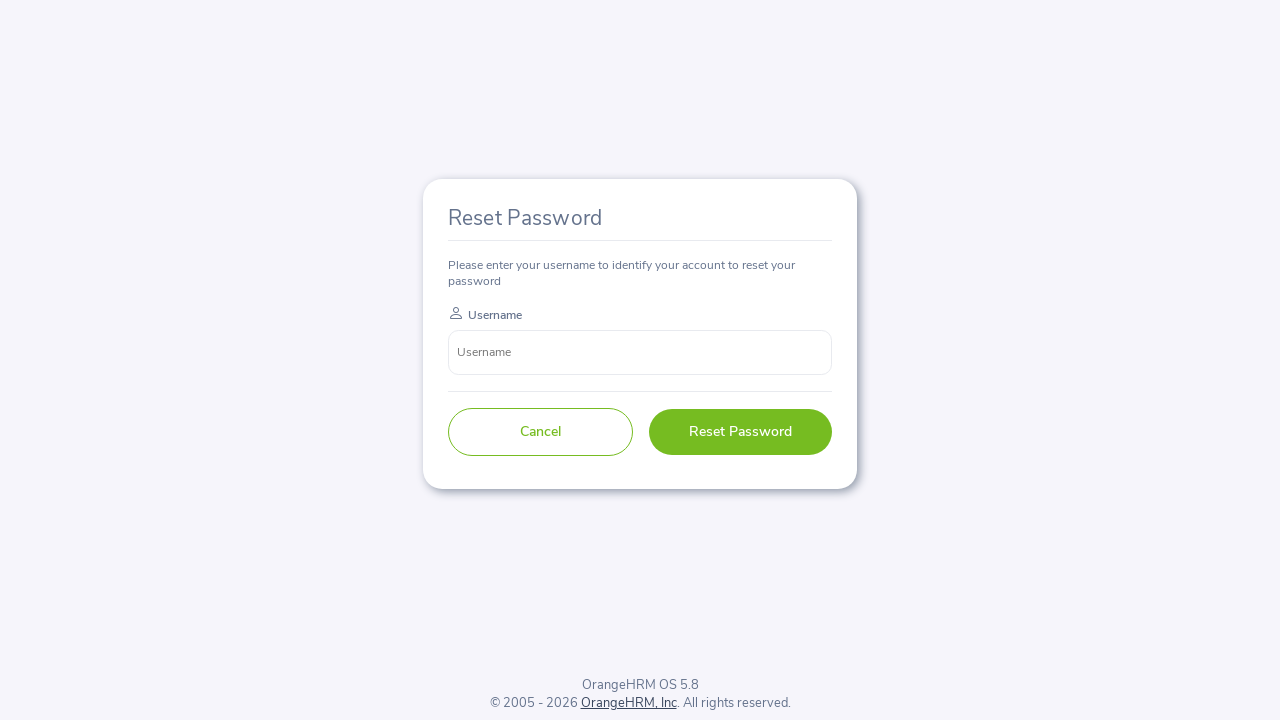